Navigates to TechFios website and verifies that the "Student Portal" link is visible on the page

Starting URL: https://www.techfios.com

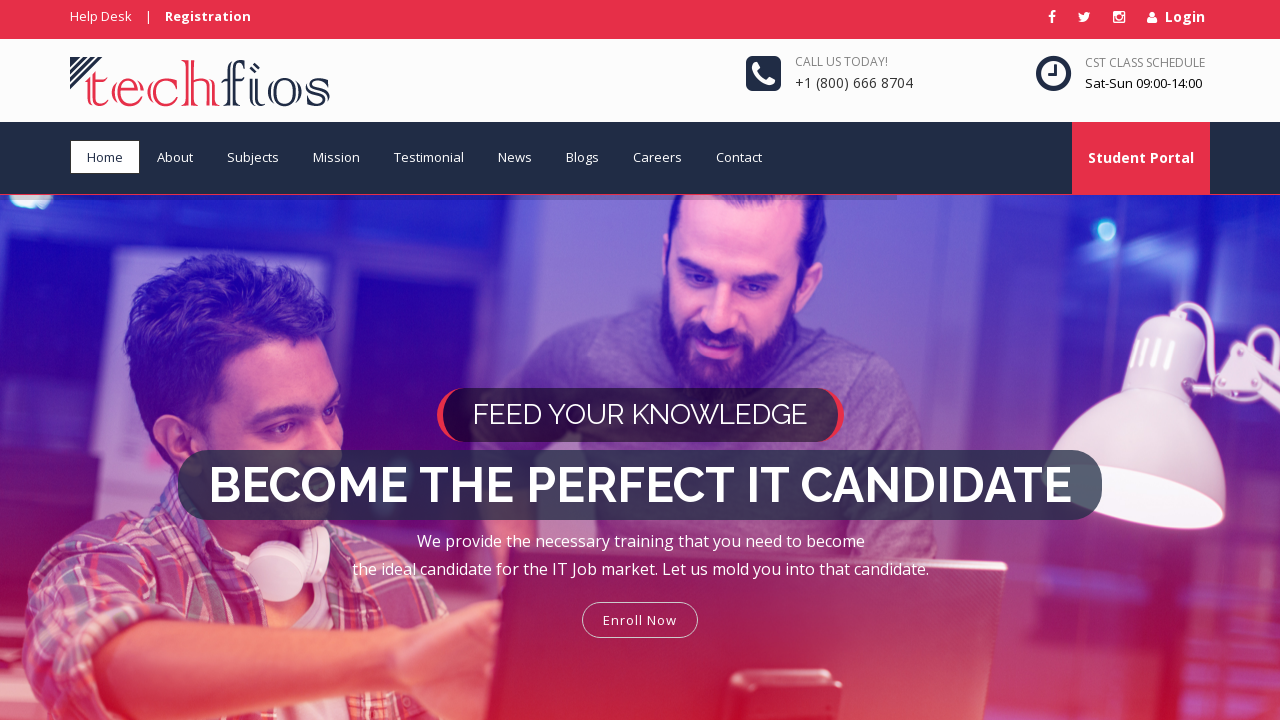

Navigated to TechFios website
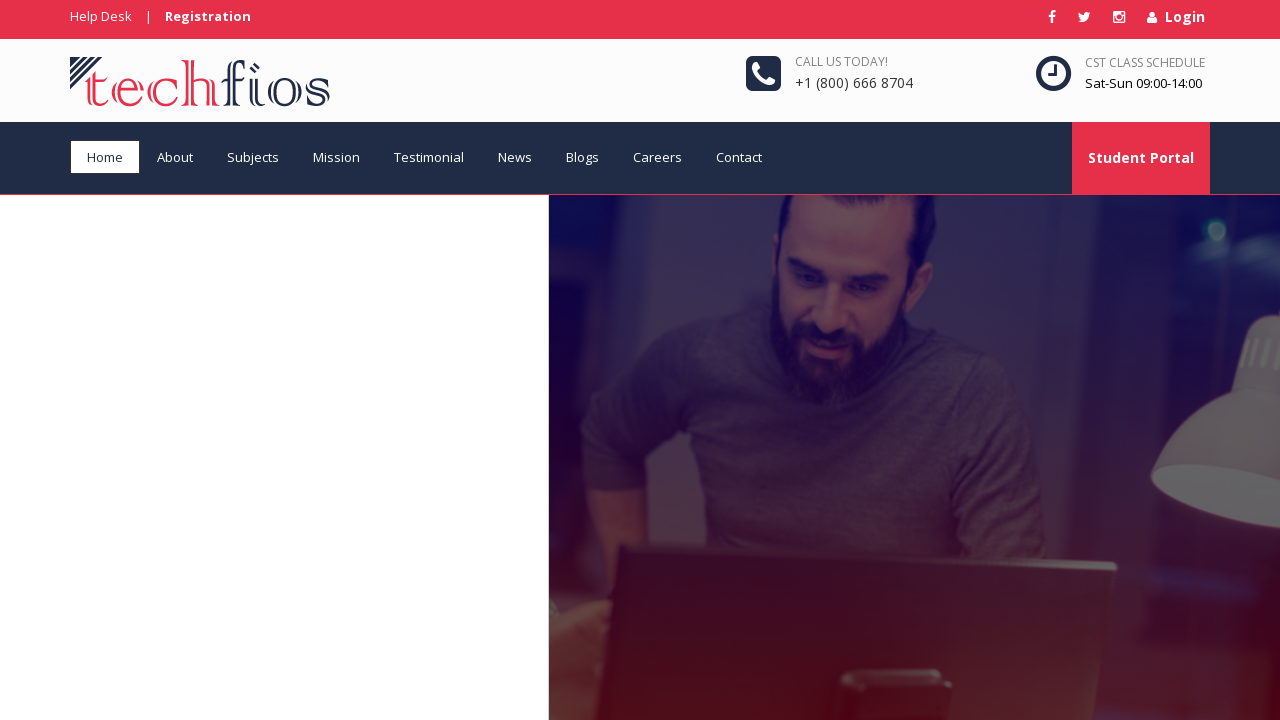

Student Portal link became visible on the page
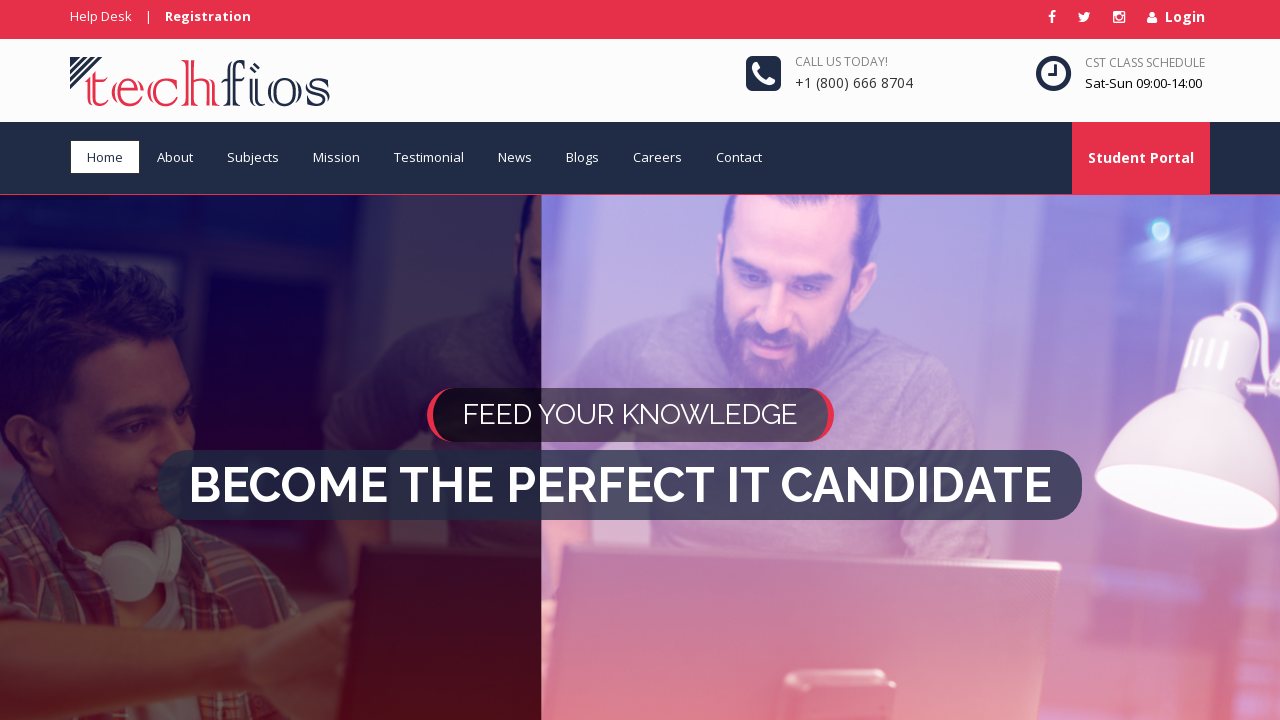

Located the Student Portal link element
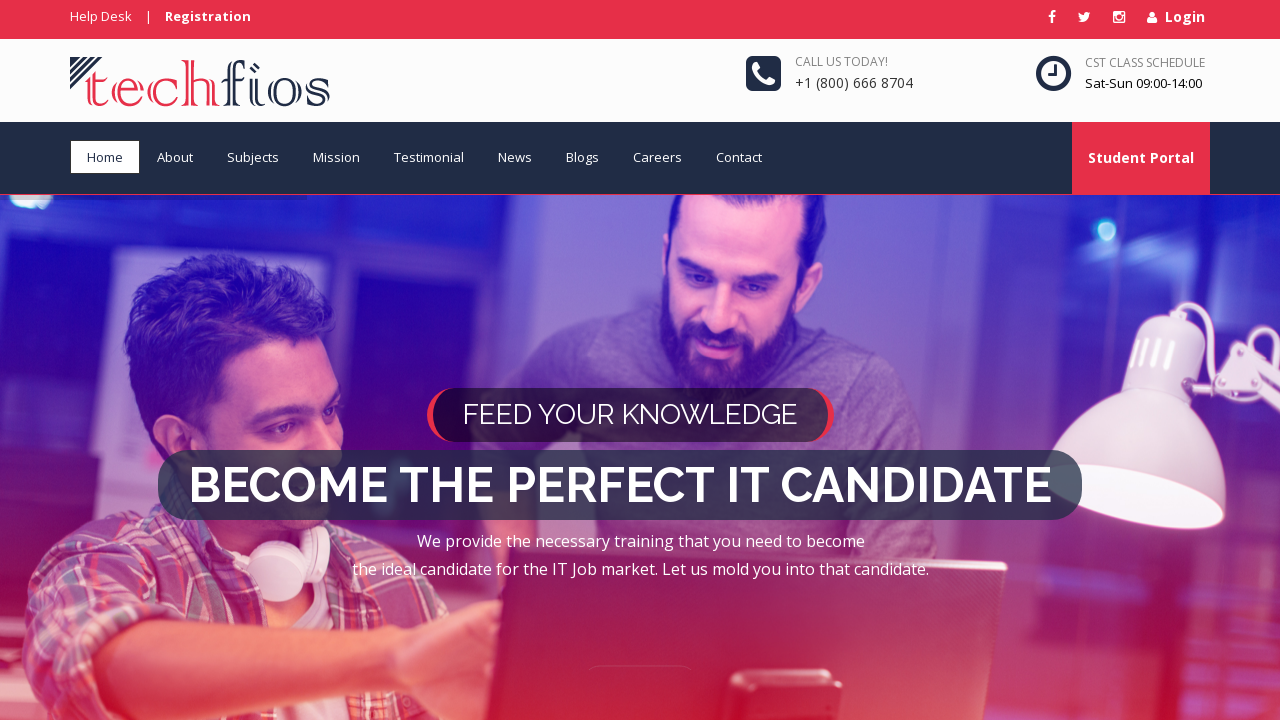

Verified that Student Portal link is visible
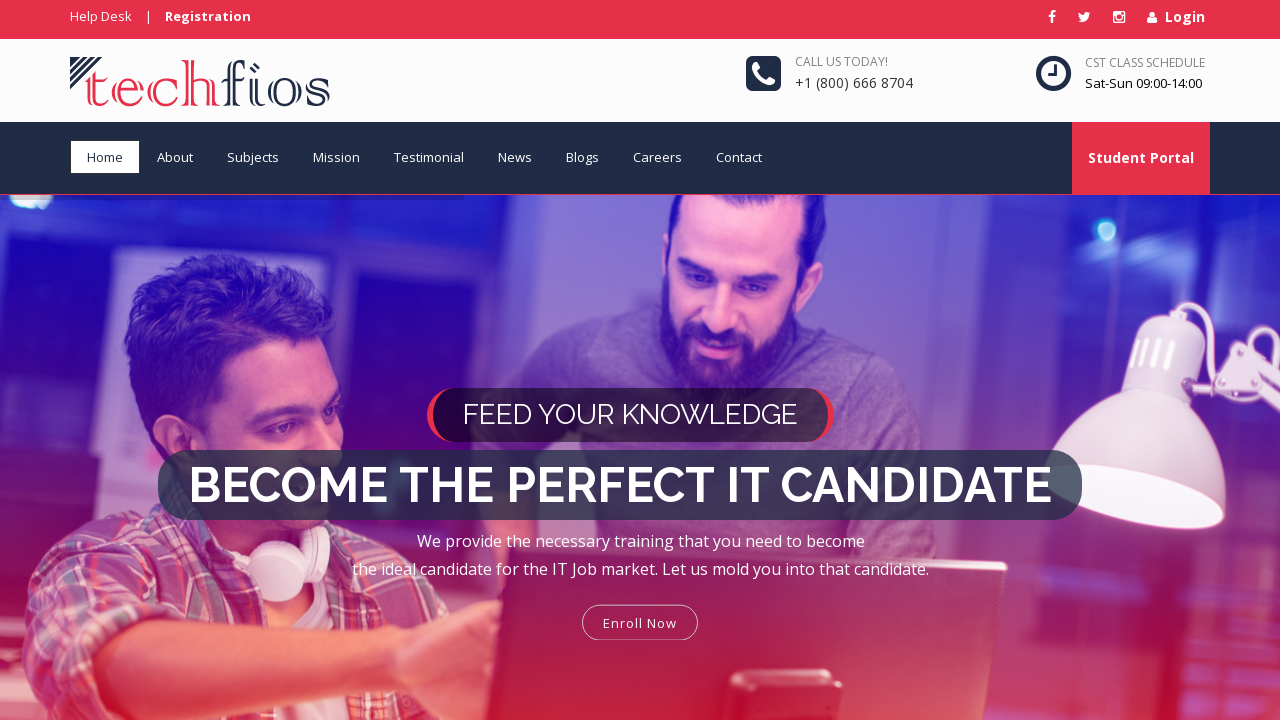

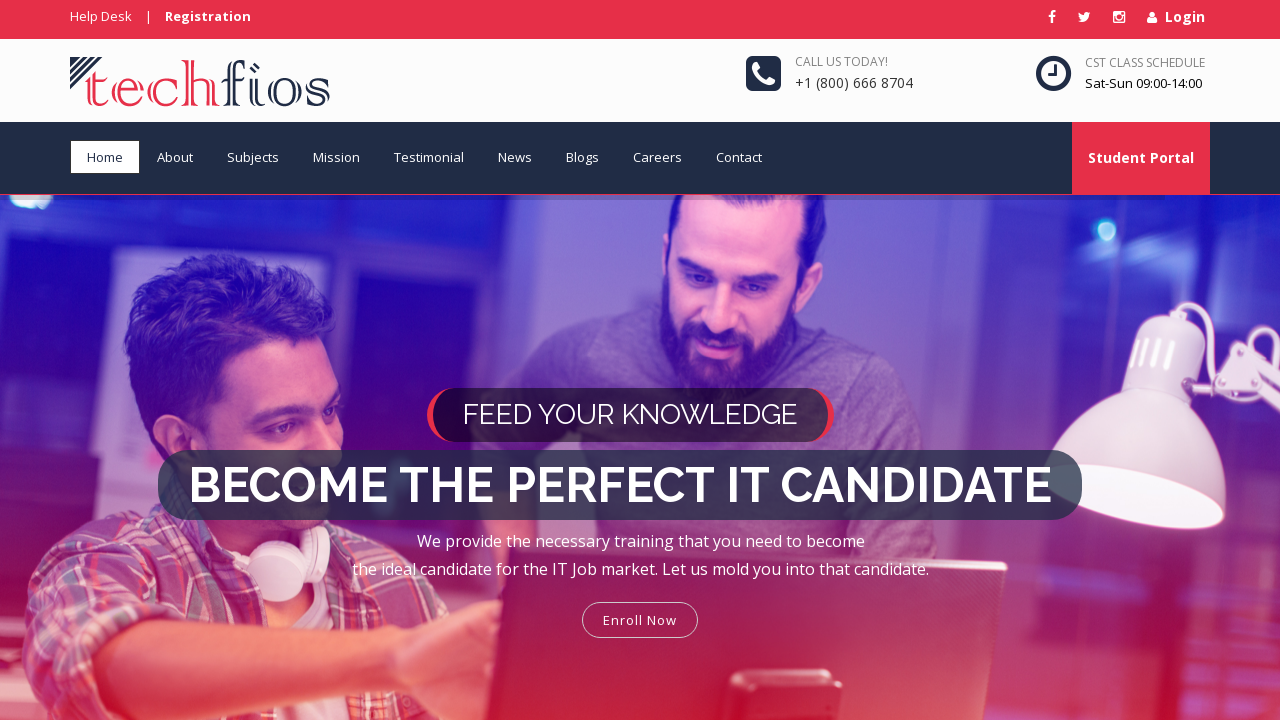